Tests that a div element can be found by ID and by class name, verifying it's displayed with correct text

Starting URL: https://saucelabs.github.io/training-test-page/

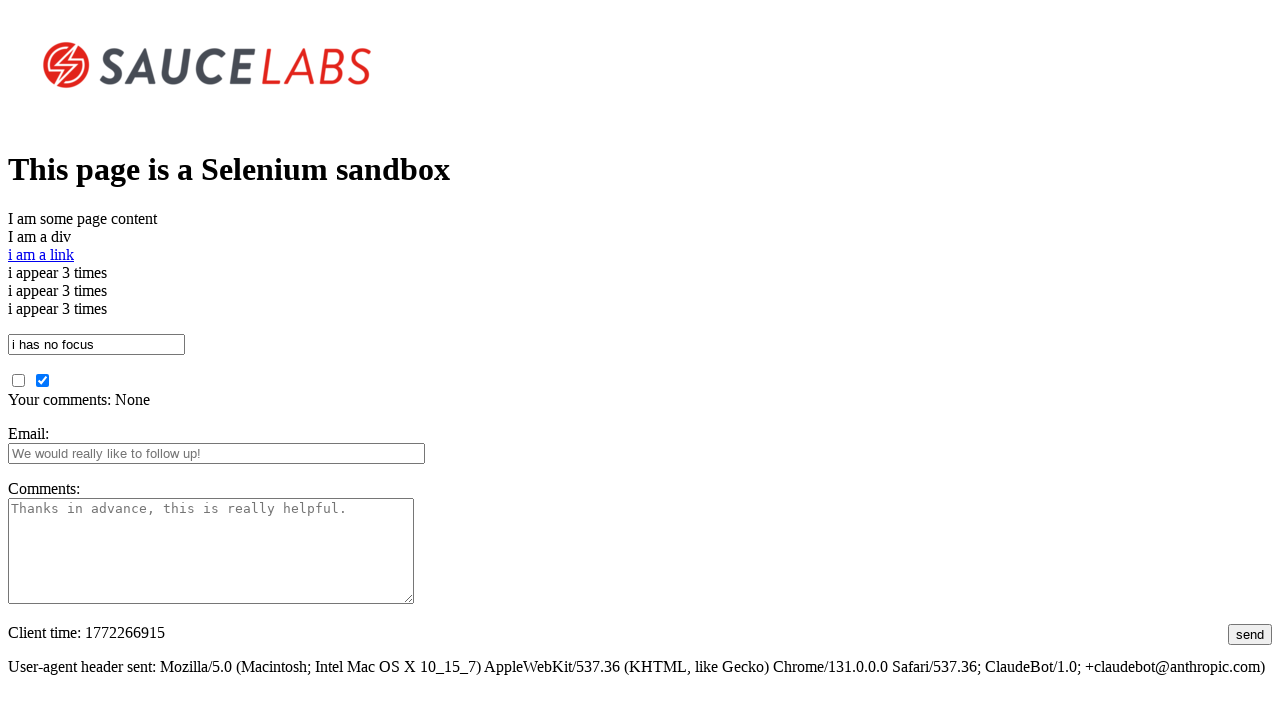

Navigated to training test page
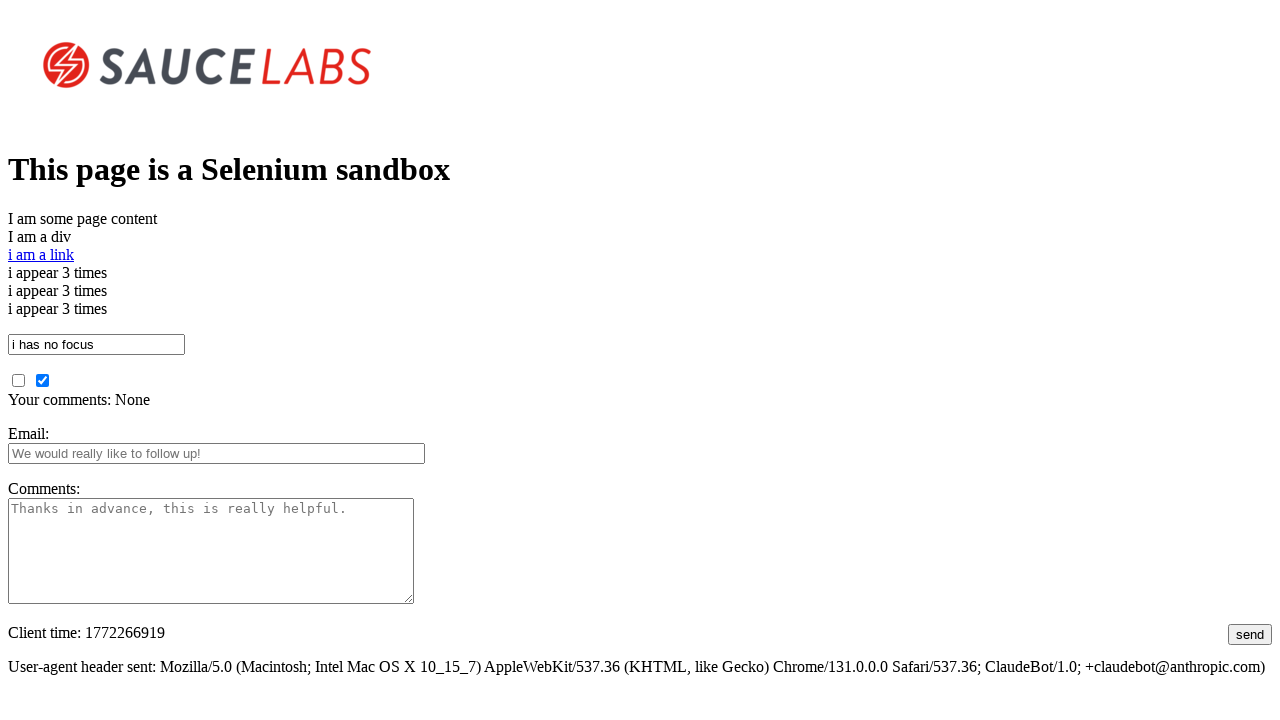

Located div element by ID '#i_am_an_id'
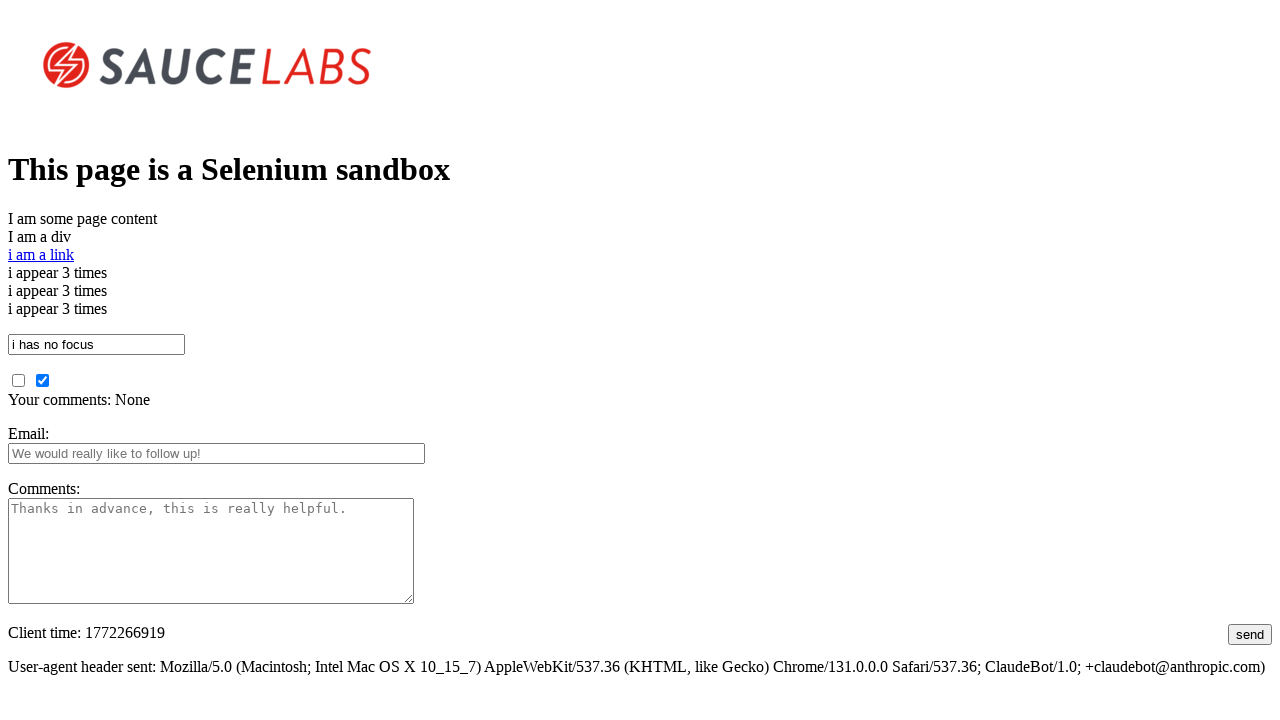

Verified div with ID is visible
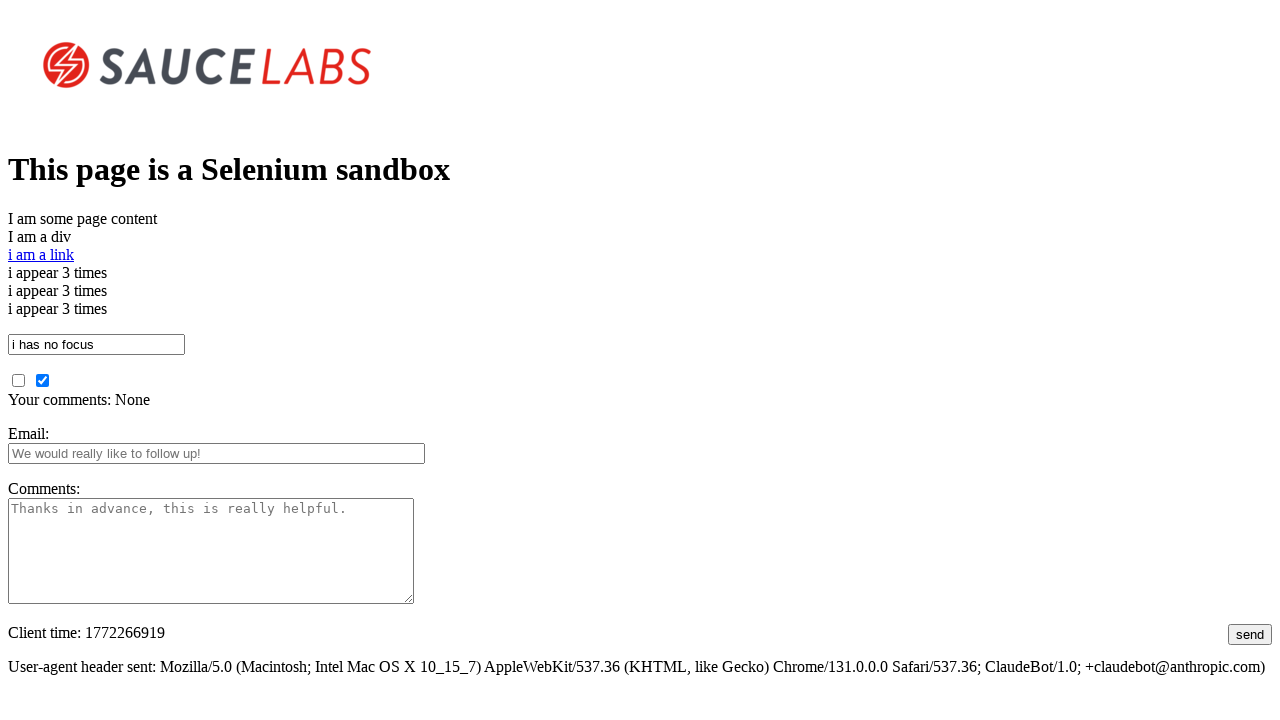

Verified div with ID contains correct text 'I am a div'
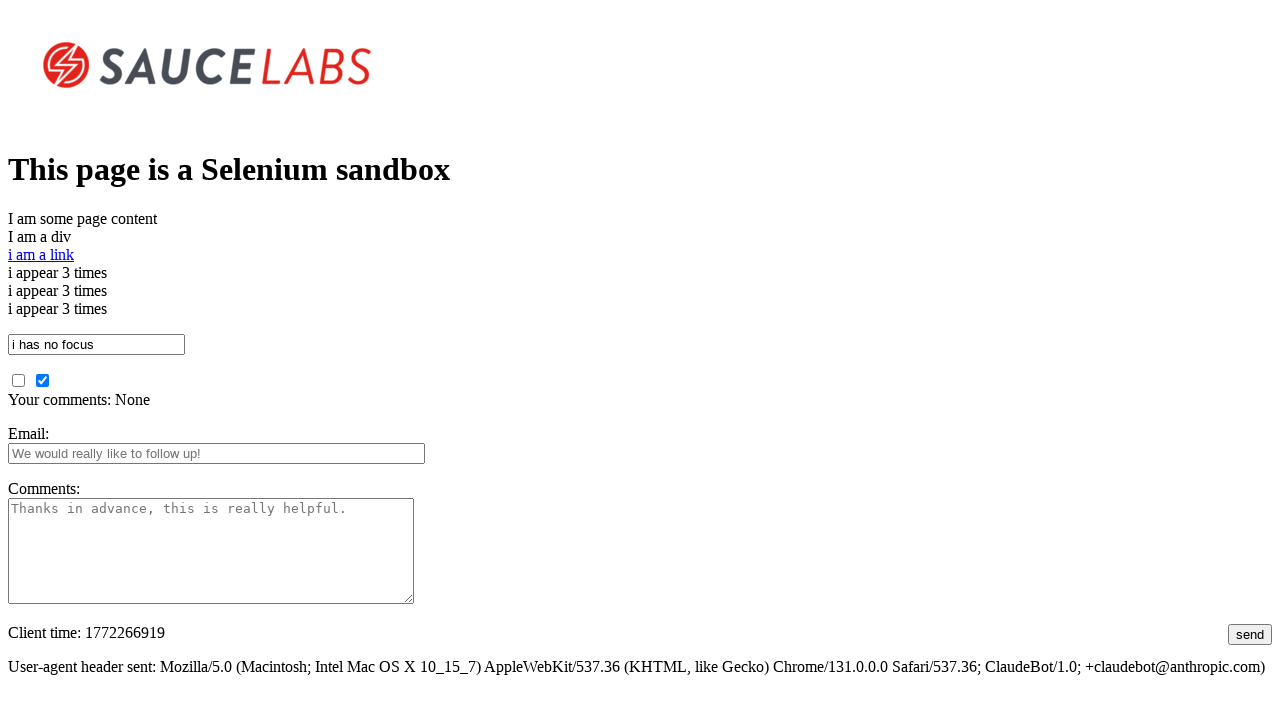

Located div element by class name '.i_am_a_class'
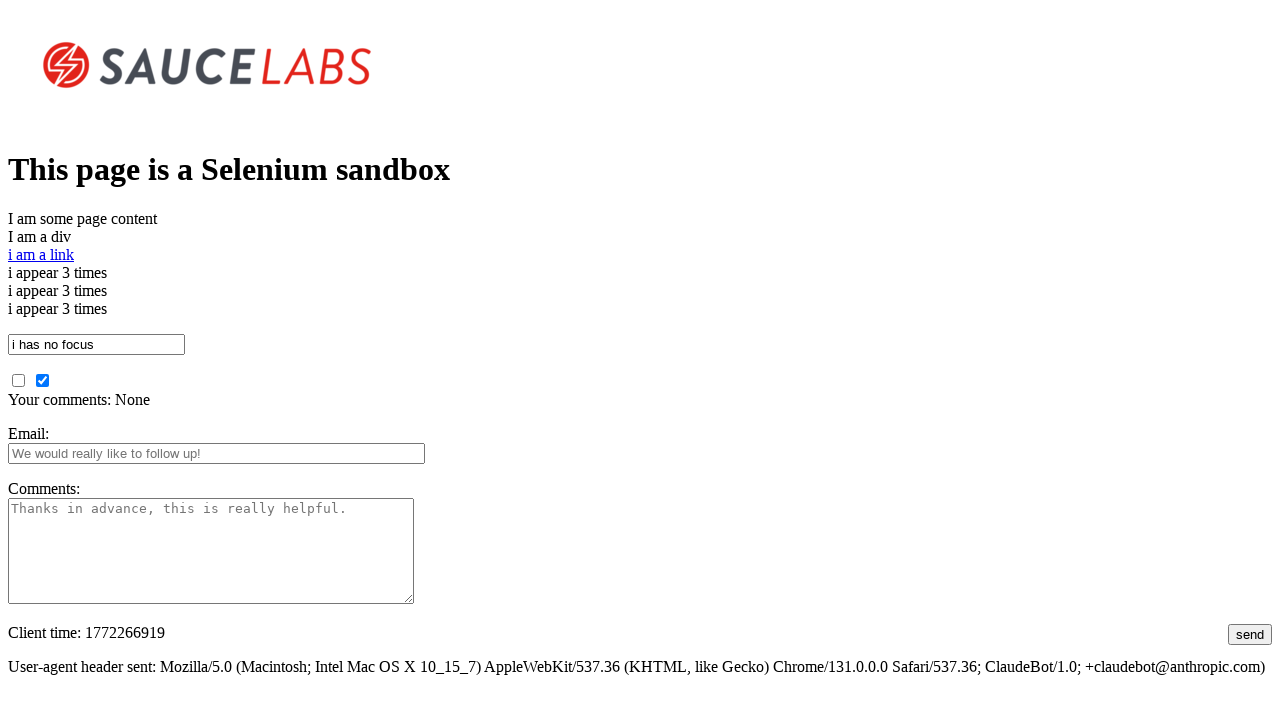

Verified div with class name is visible
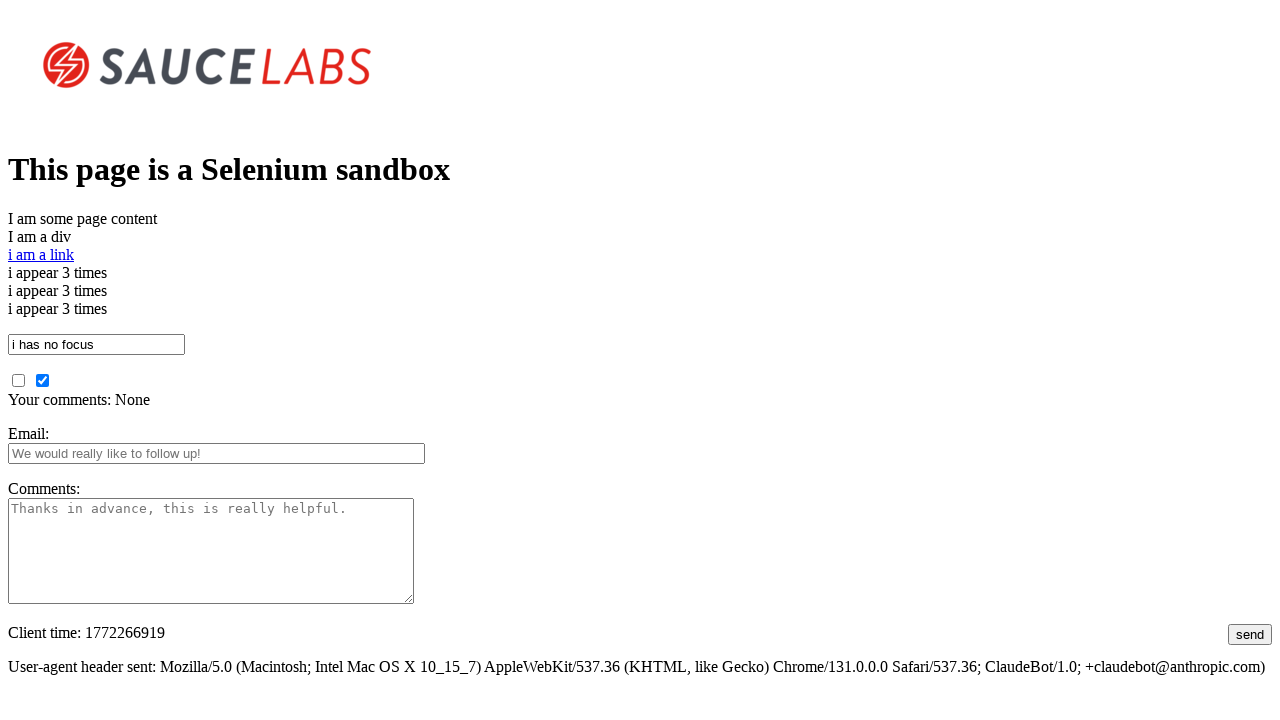

Verified div with class name contains correct text 'I am a div'
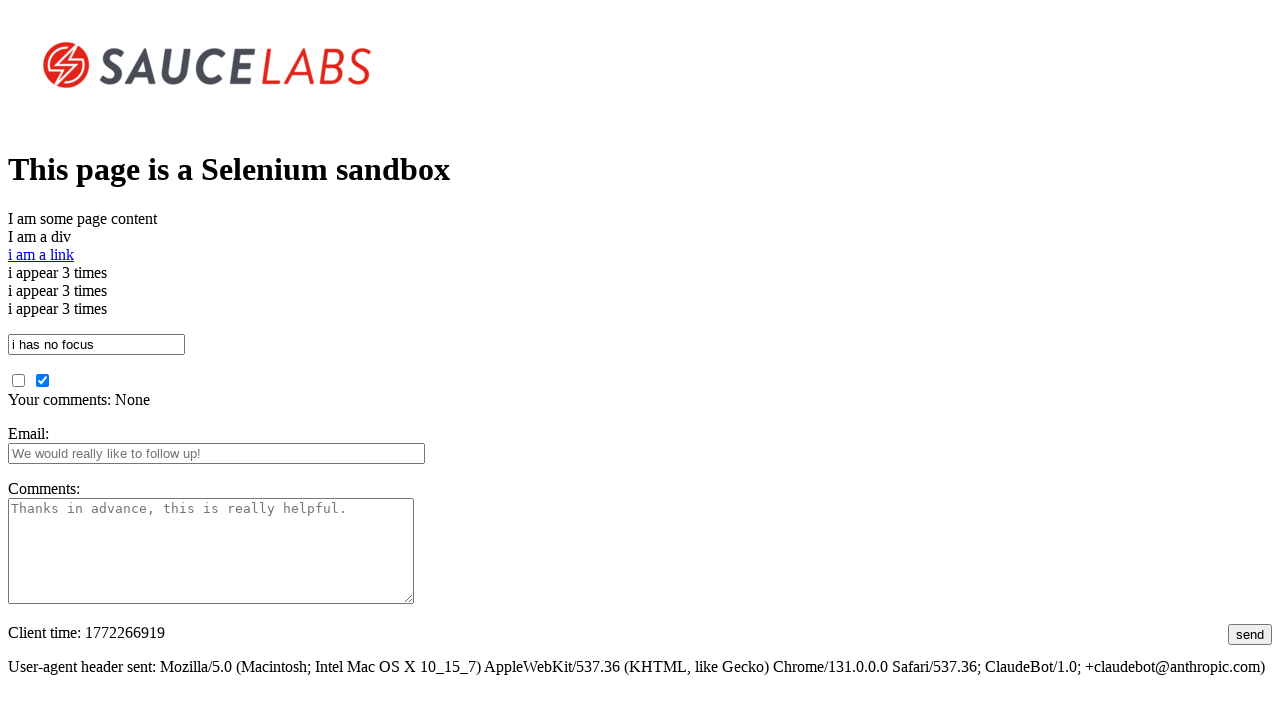

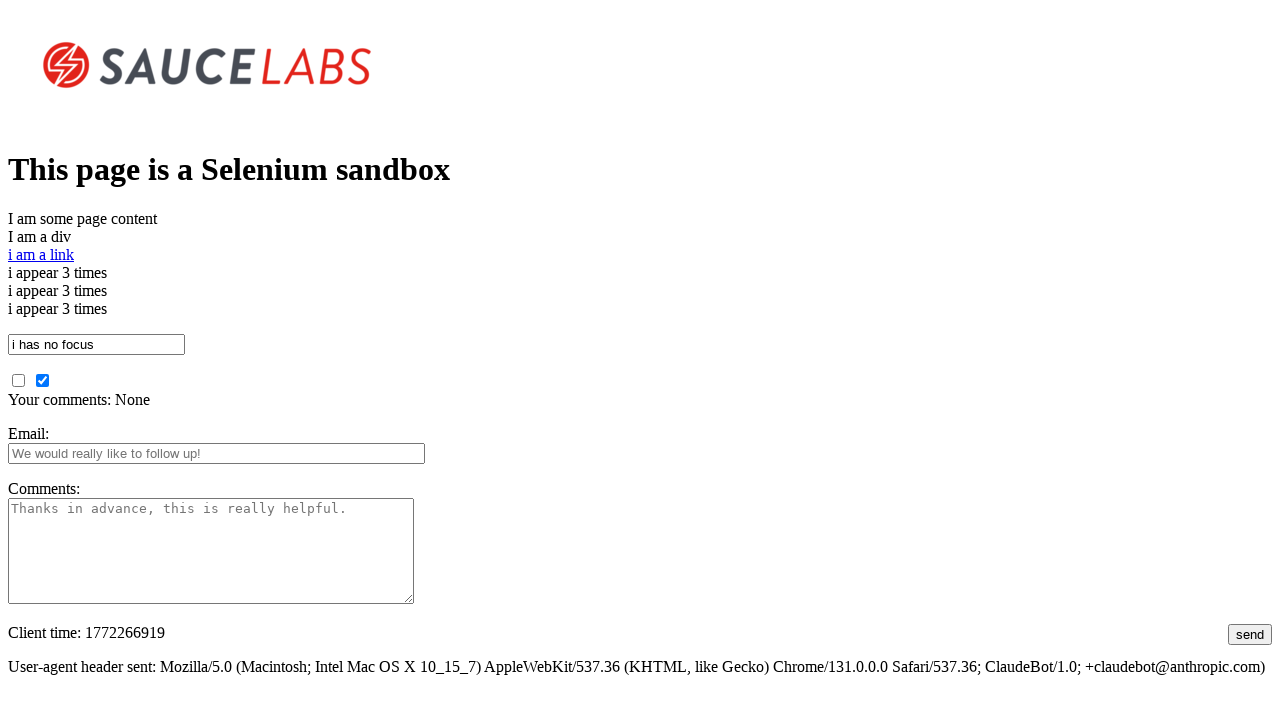